Demonstrates browser navigation by navigating to multiple pages, going back in history, and then going forward, verifying navigation functionality works correctly.

Starting URL: https://opensource-demo.orangehrmlive.com/web/index.php/auth/login

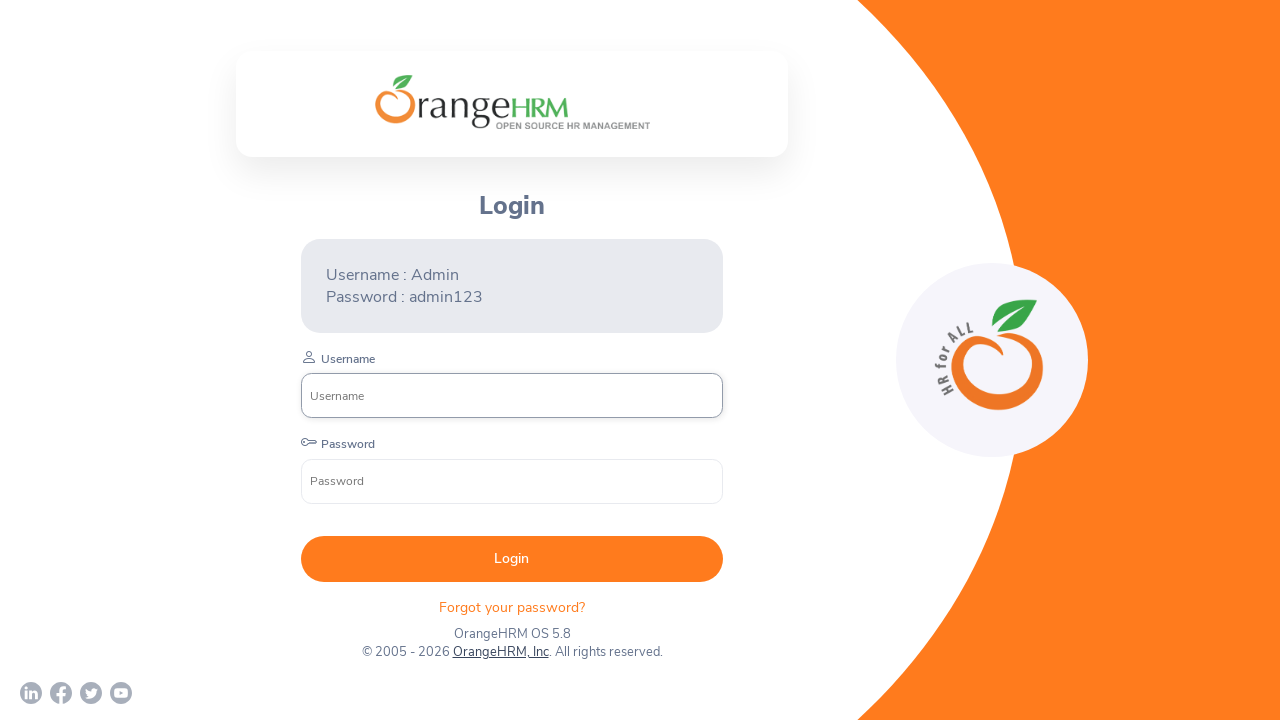

Navigated to test automation practice site
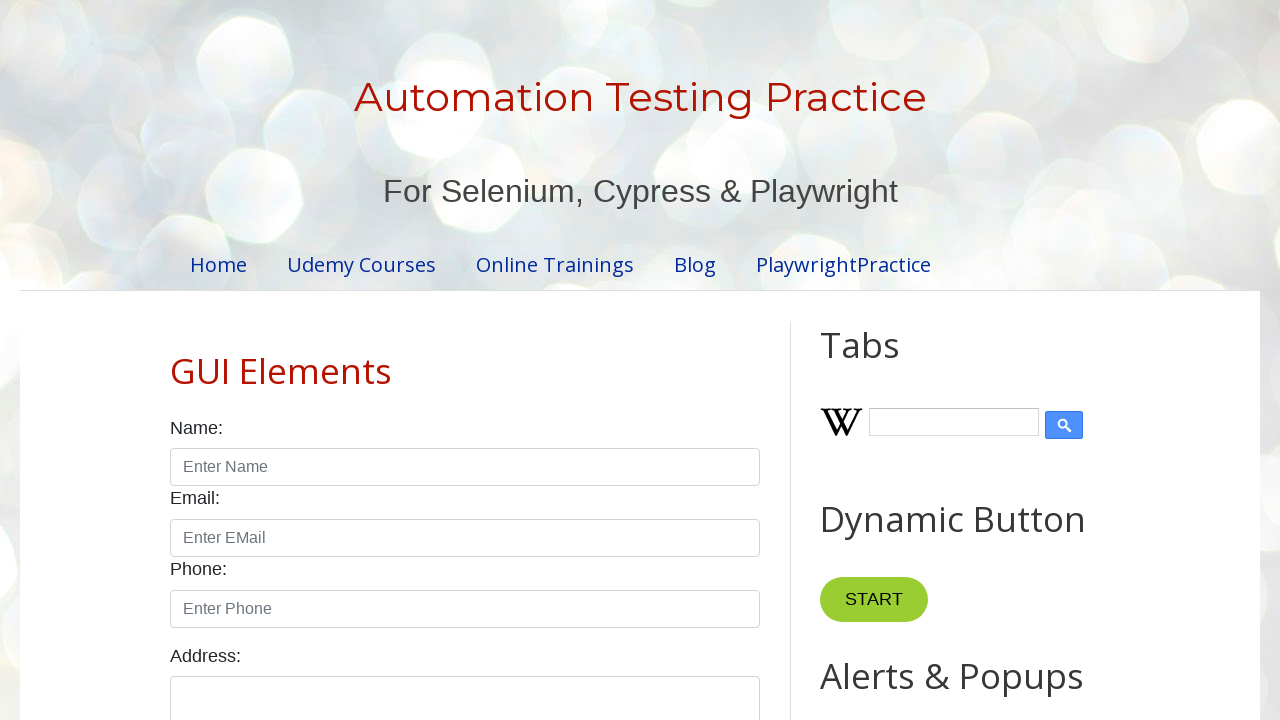

Navigated back to previous page (login page)
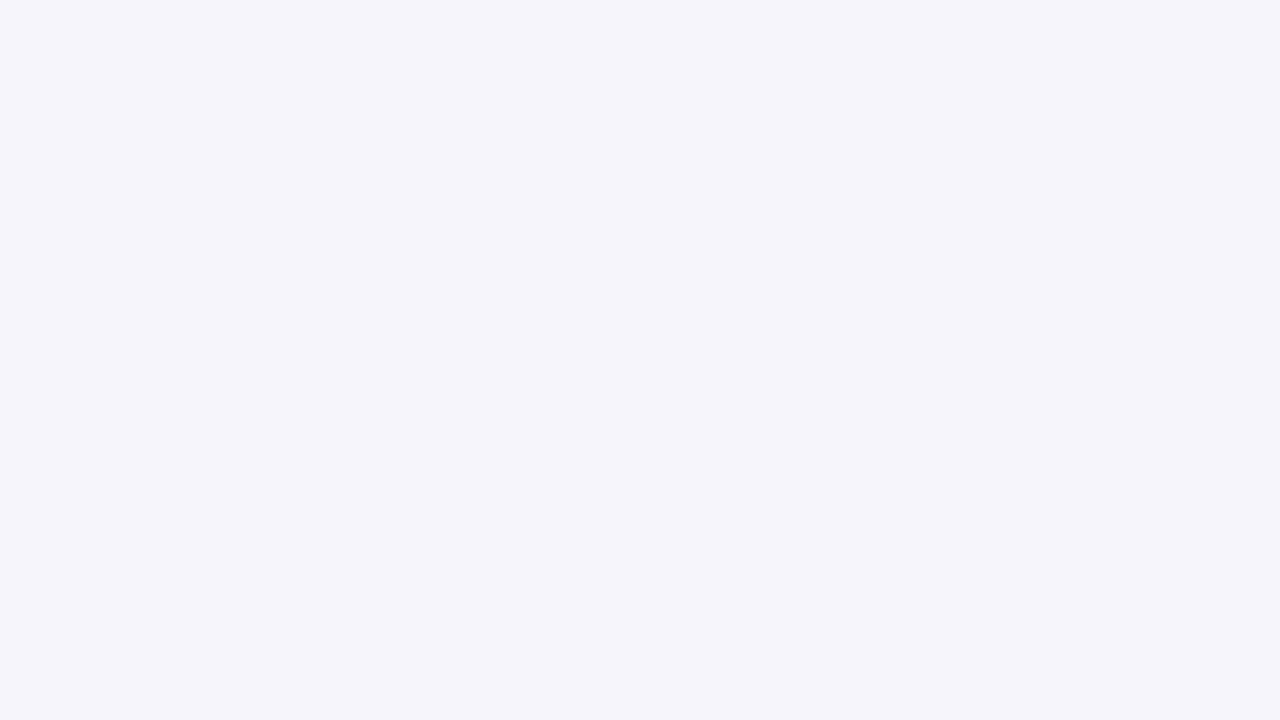

Page load completed, verified back navigation
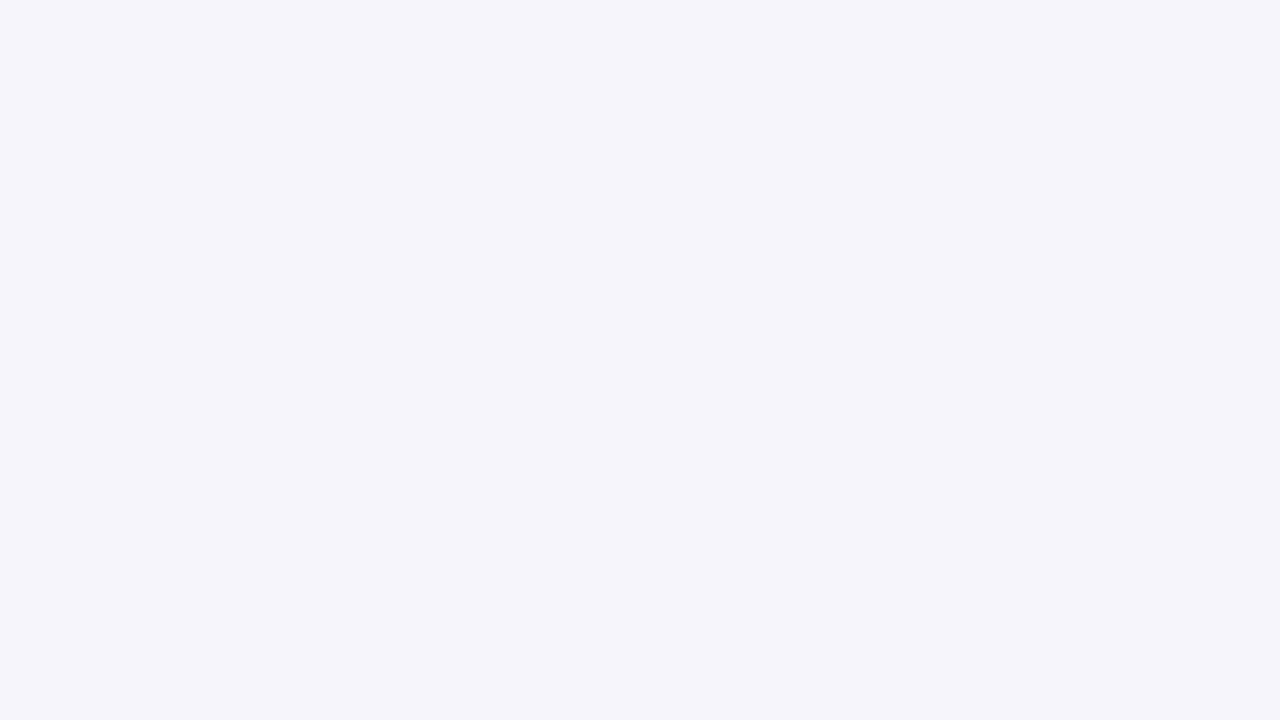

Navigated forward to test automation practice site
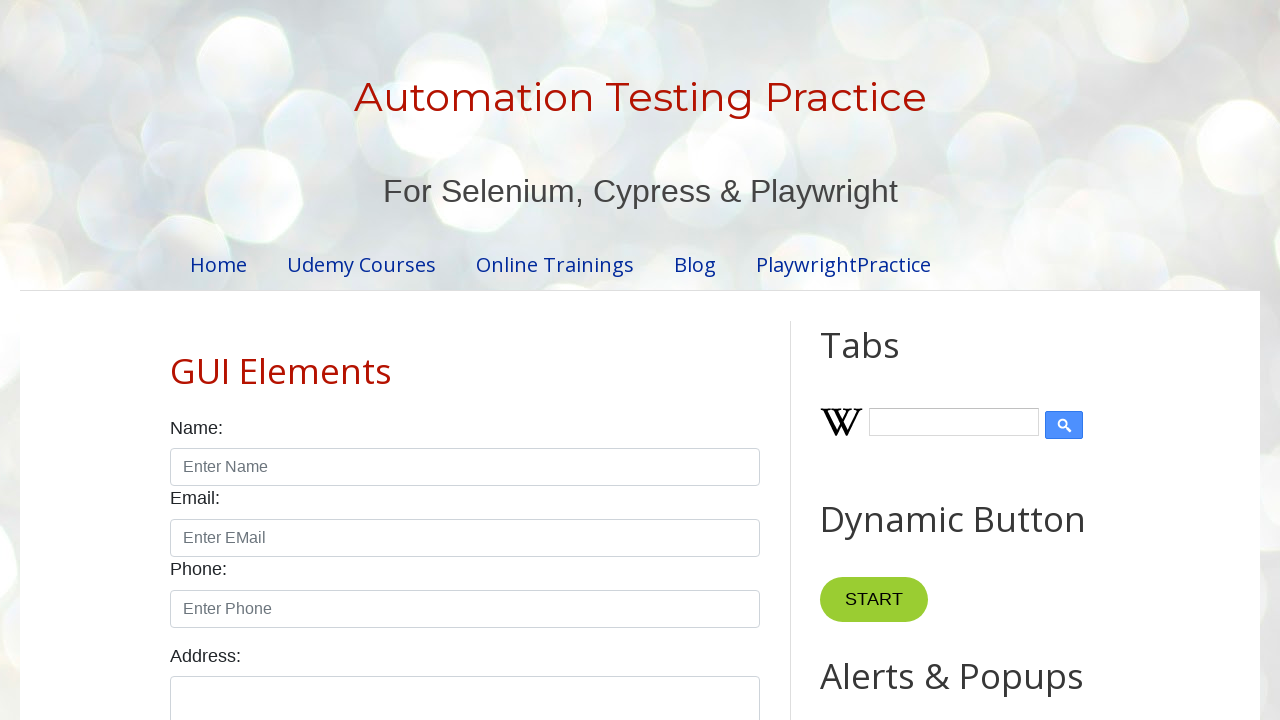

Page load completed after forward navigation
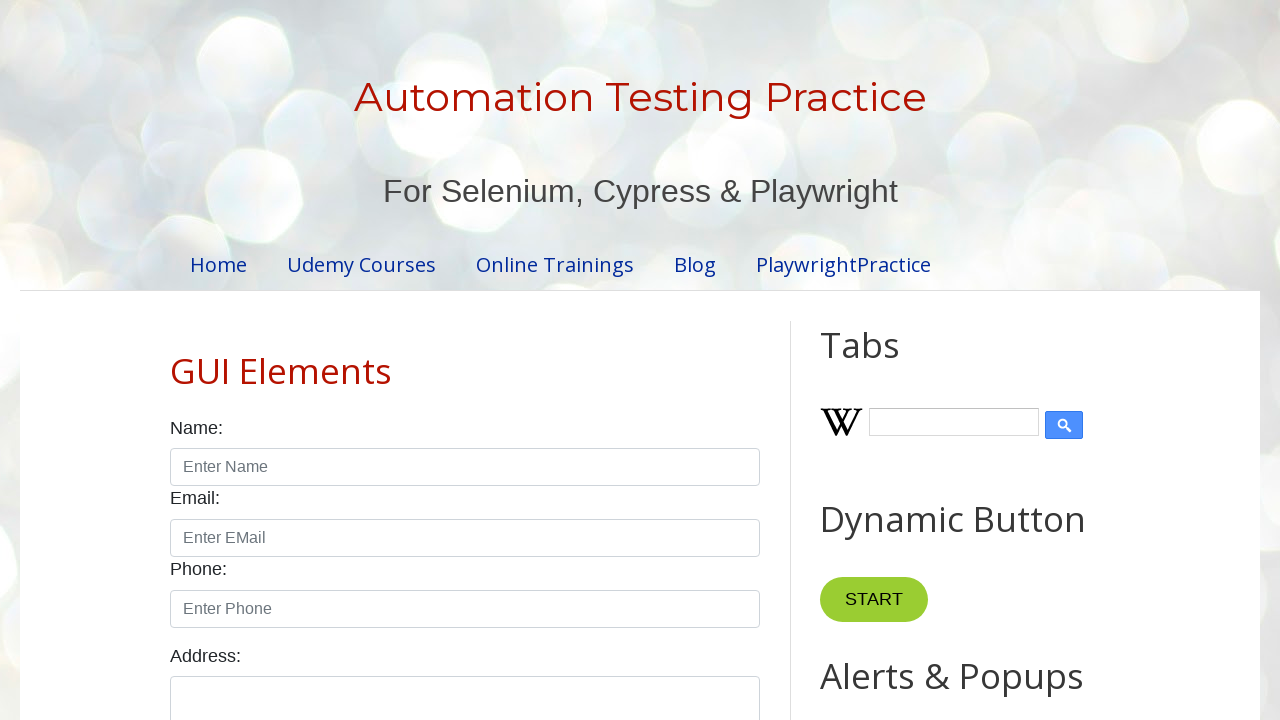

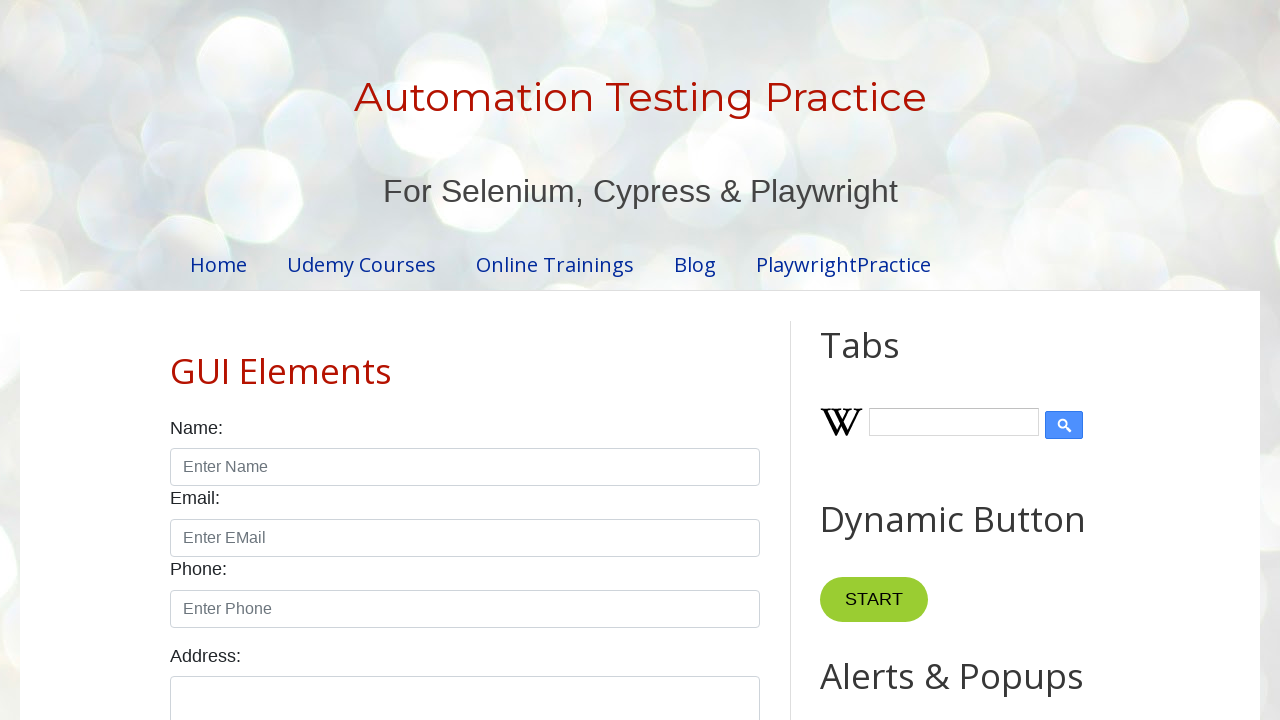